Navigates to cleverbots.ru, switches language to English then back to Russian, and verifies the visibility of a specific text element in the home category title section.

Starting URL: https://cleverbots.ru/

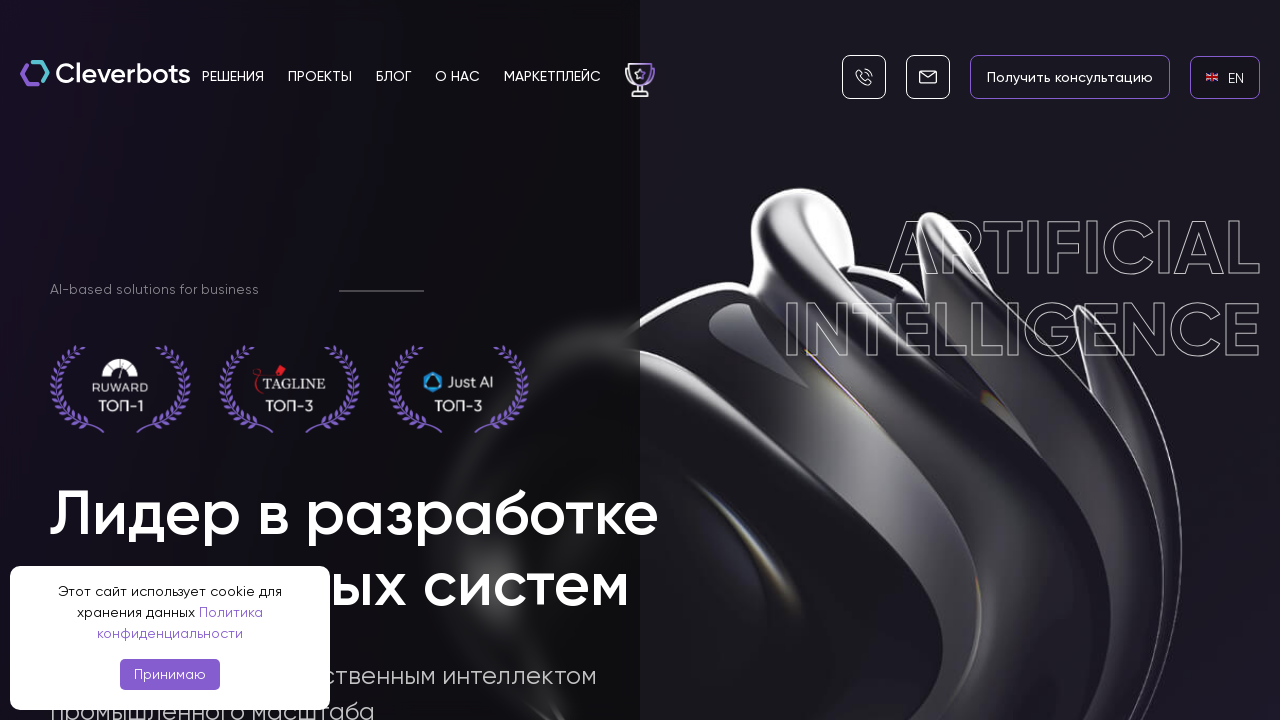

English language link became visible
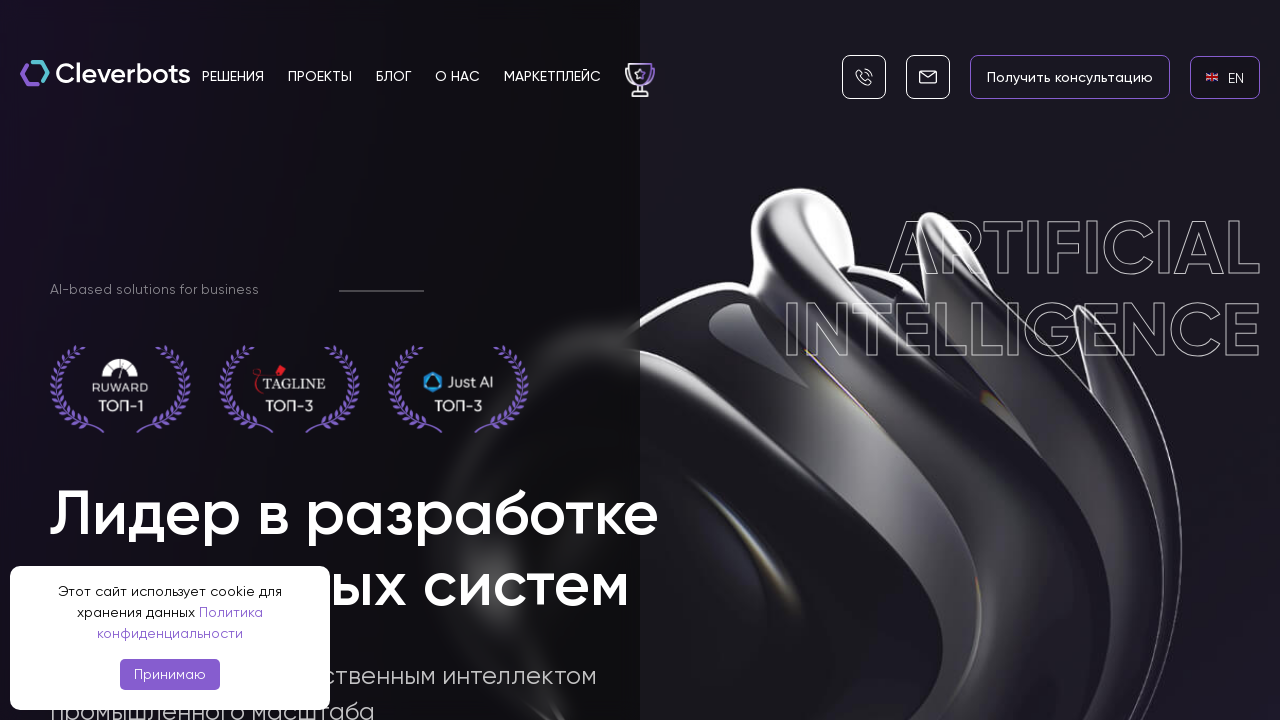

Clicked English language link at (1225, 77) on internal:role=link[name="en EN"i]
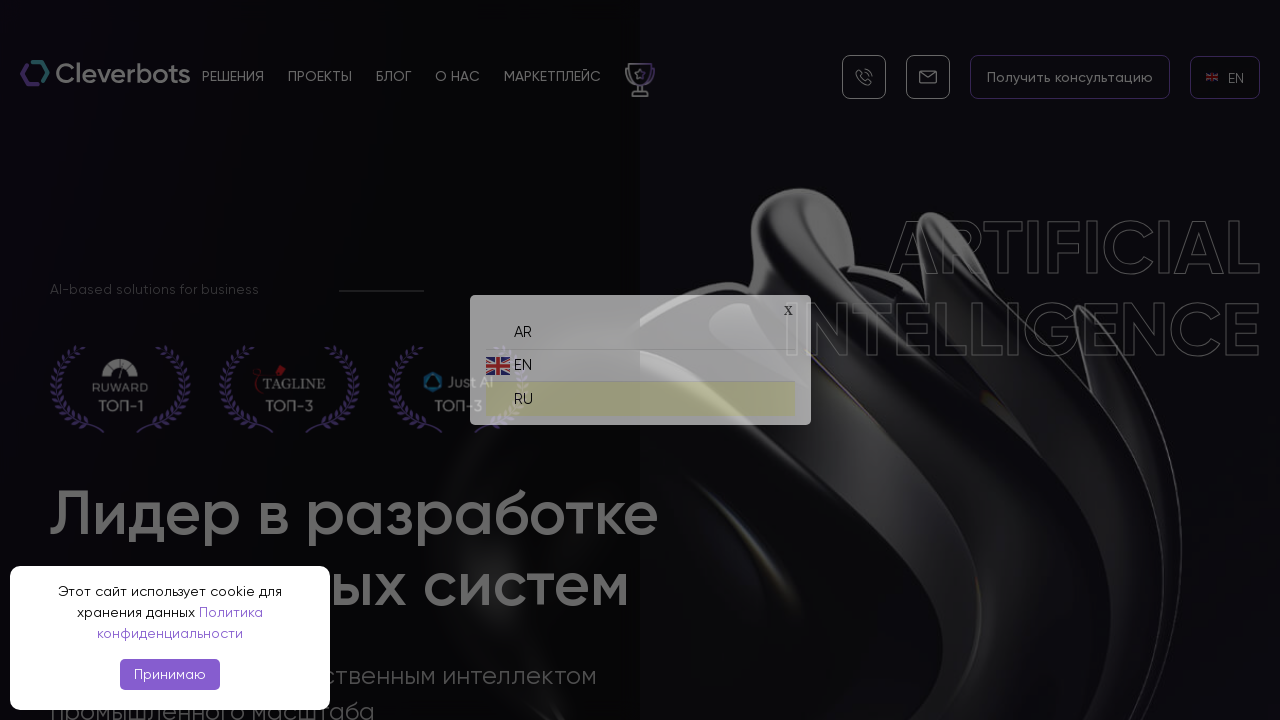

Russian language link became visible
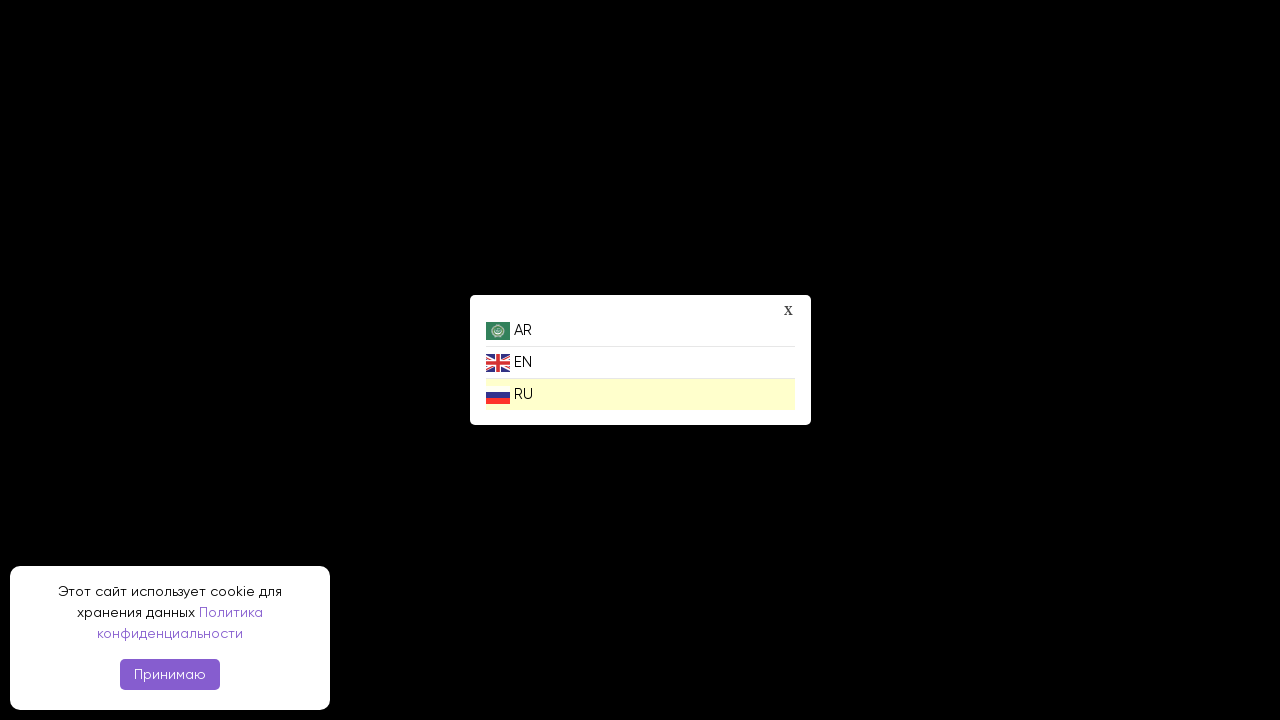

Clicked Russian language link at (640, 394) on internal:role=link[name="ru RU"i]
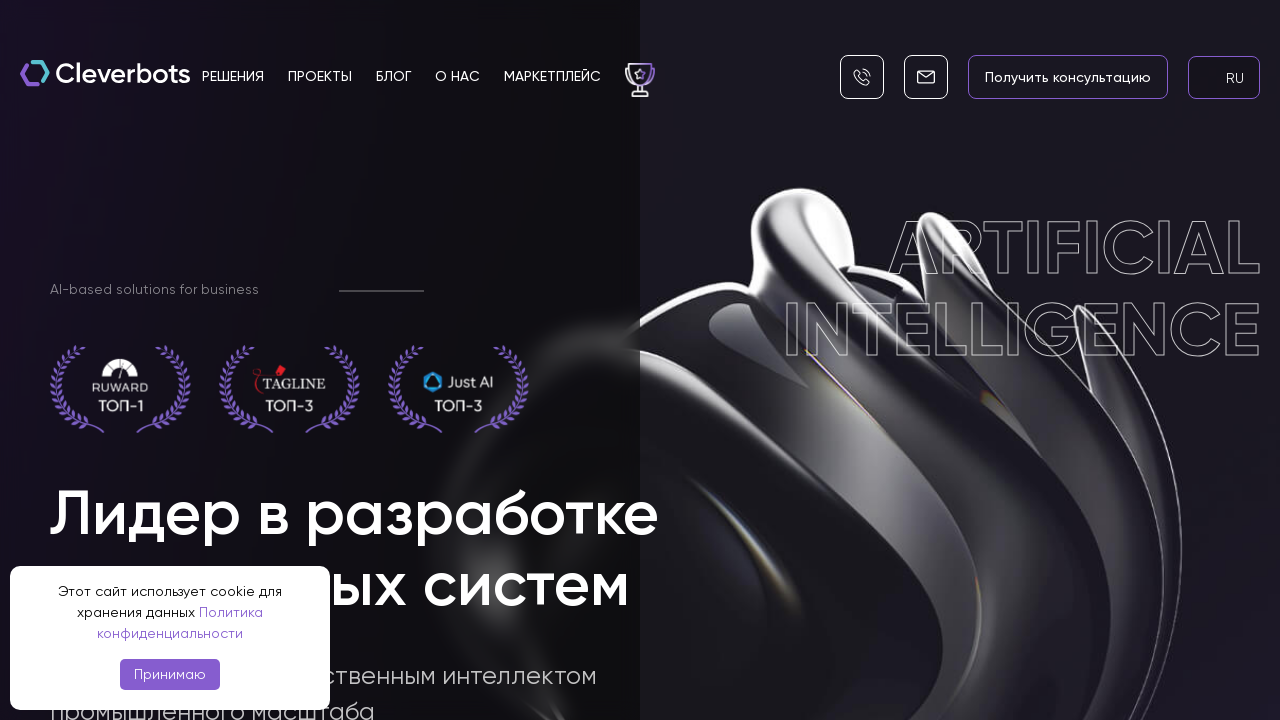

Category title text in Russian became visible
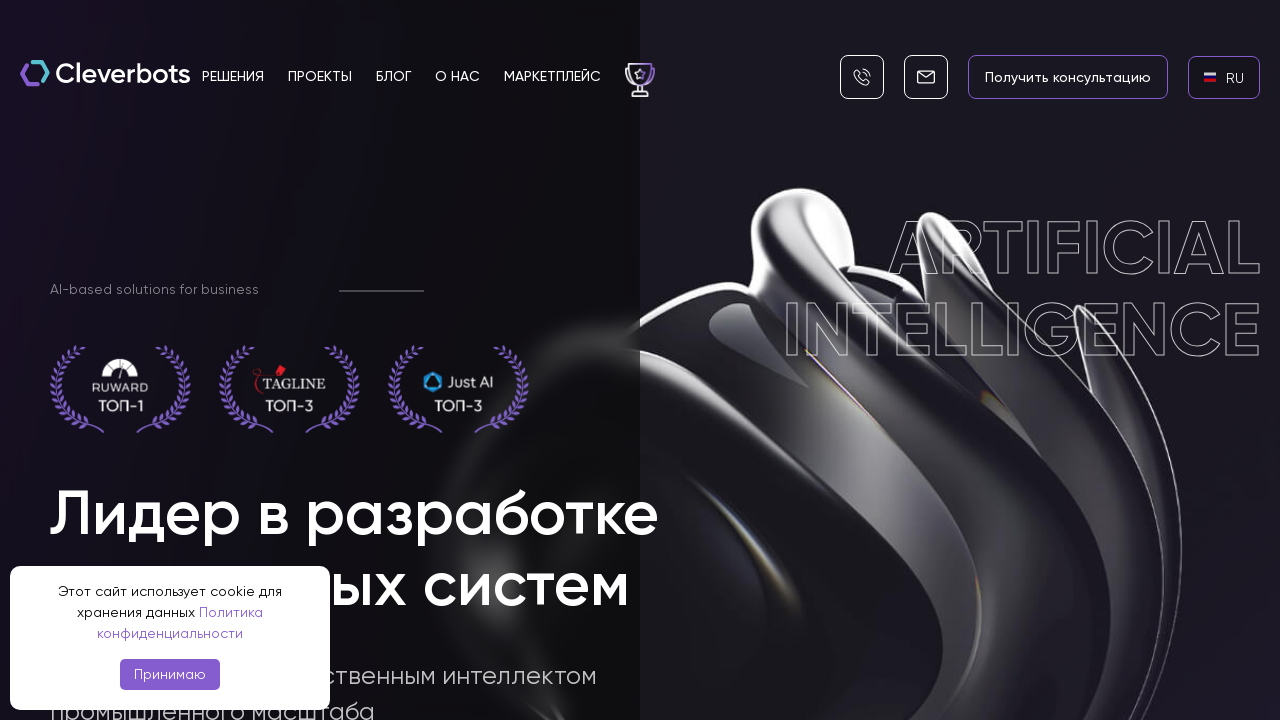

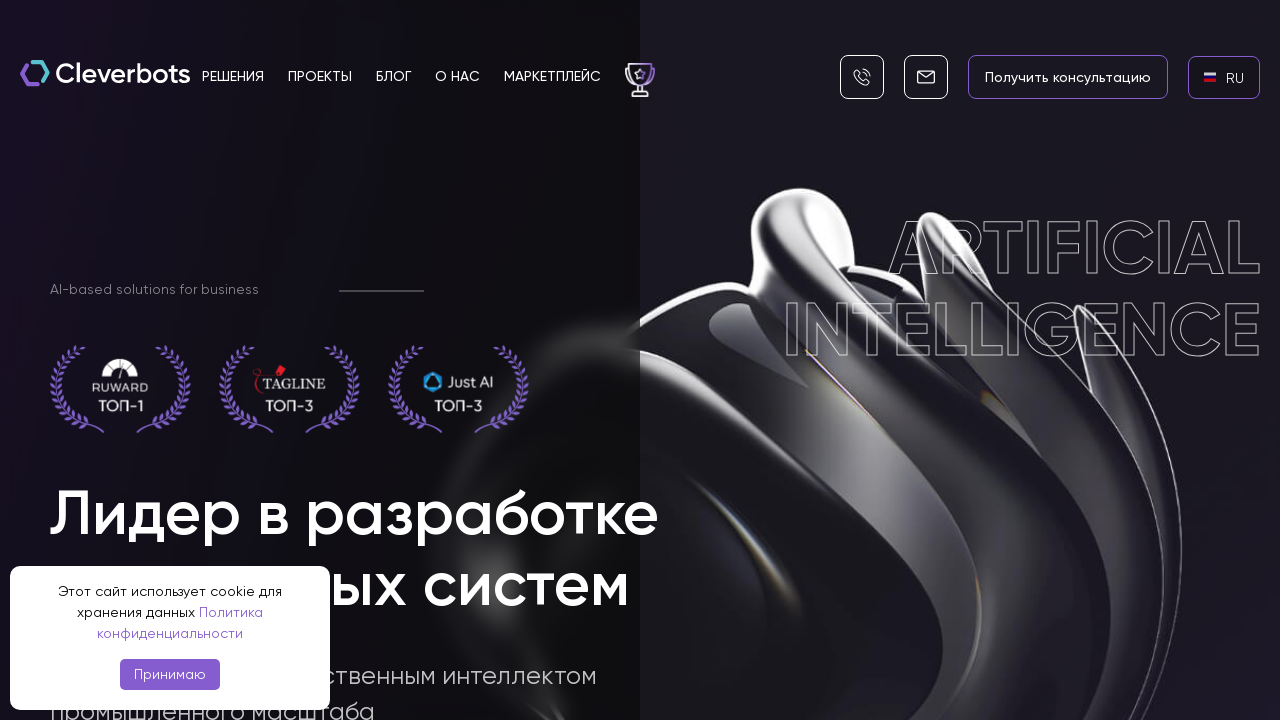